Tests dynamic dropdown functionality by clicking on origin station dropdown, selecting Bangalore (BLR), then selecting Chennai (MAA) as the destination station from the dependent dropdown.

Starting URL: https://rahulshettyacademy.com/dropdownsPractise/

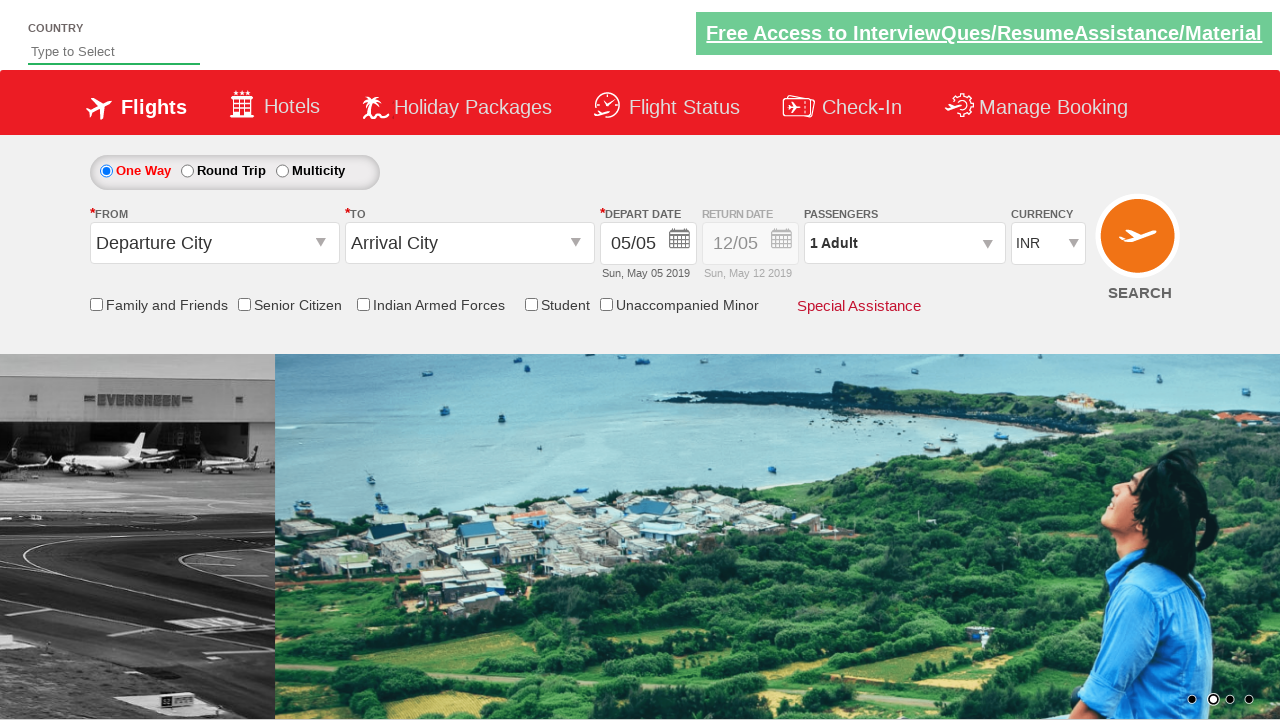

Clicked on origin station dropdown to open it at (214, 243) on #ctl00_mainContent_ddl_originStation1_CTXT
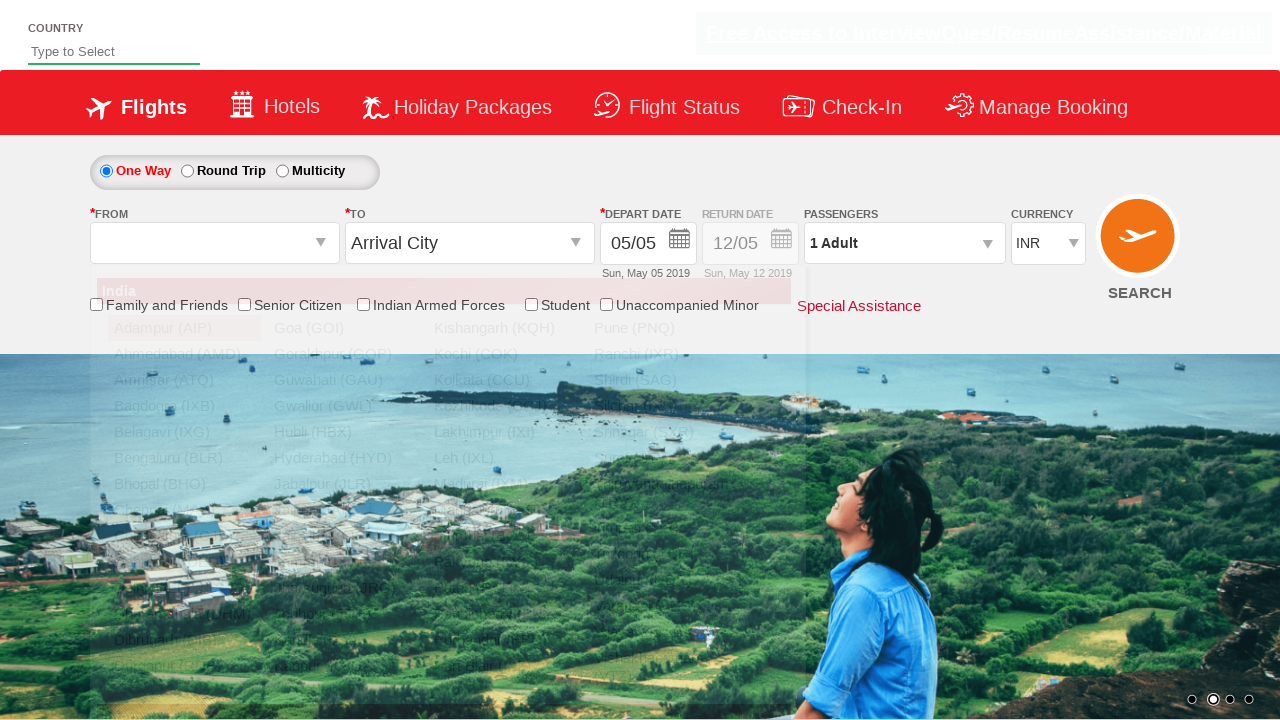

Selected Bangalore (BLR) as origin station at (184, 458) on xpath=//a[@value='BLR']
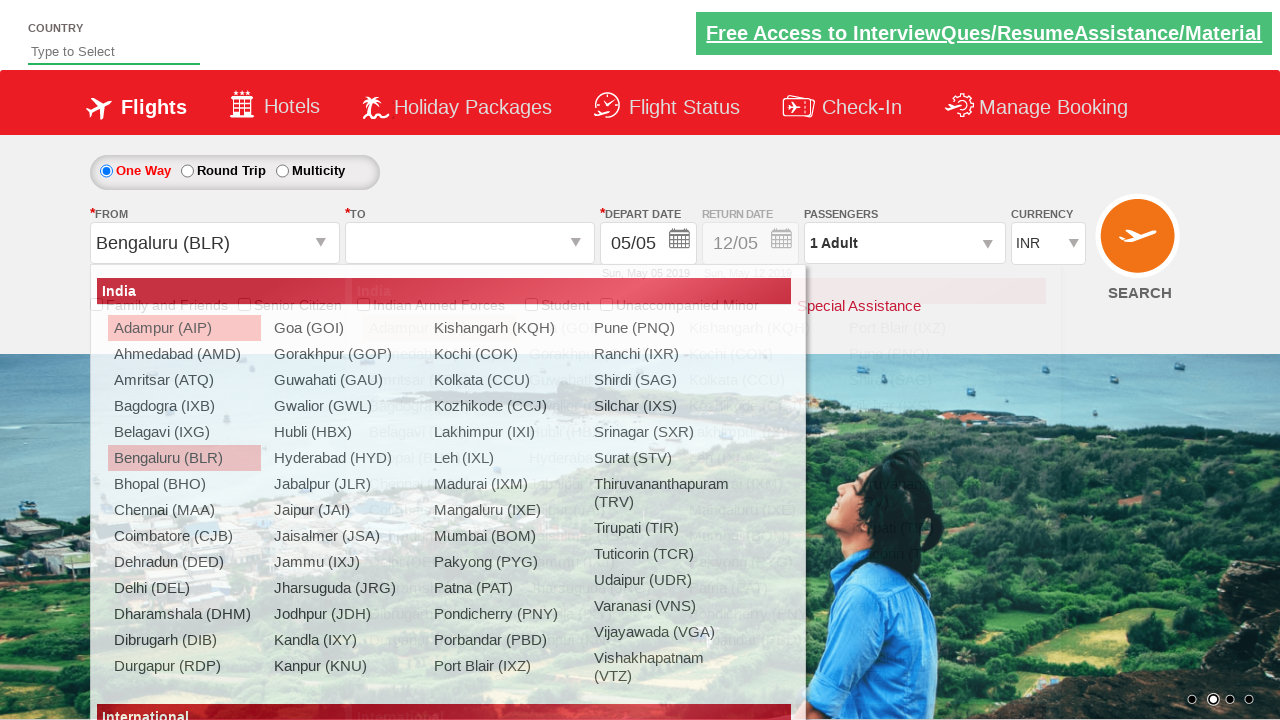

Selected Chennai (MAA) as destination station from dependent dropdown at (439, 484) on xpath=//div[@id='glsctl00_mainContent_ddl_destinationStation1_CTNR']//a[@value='
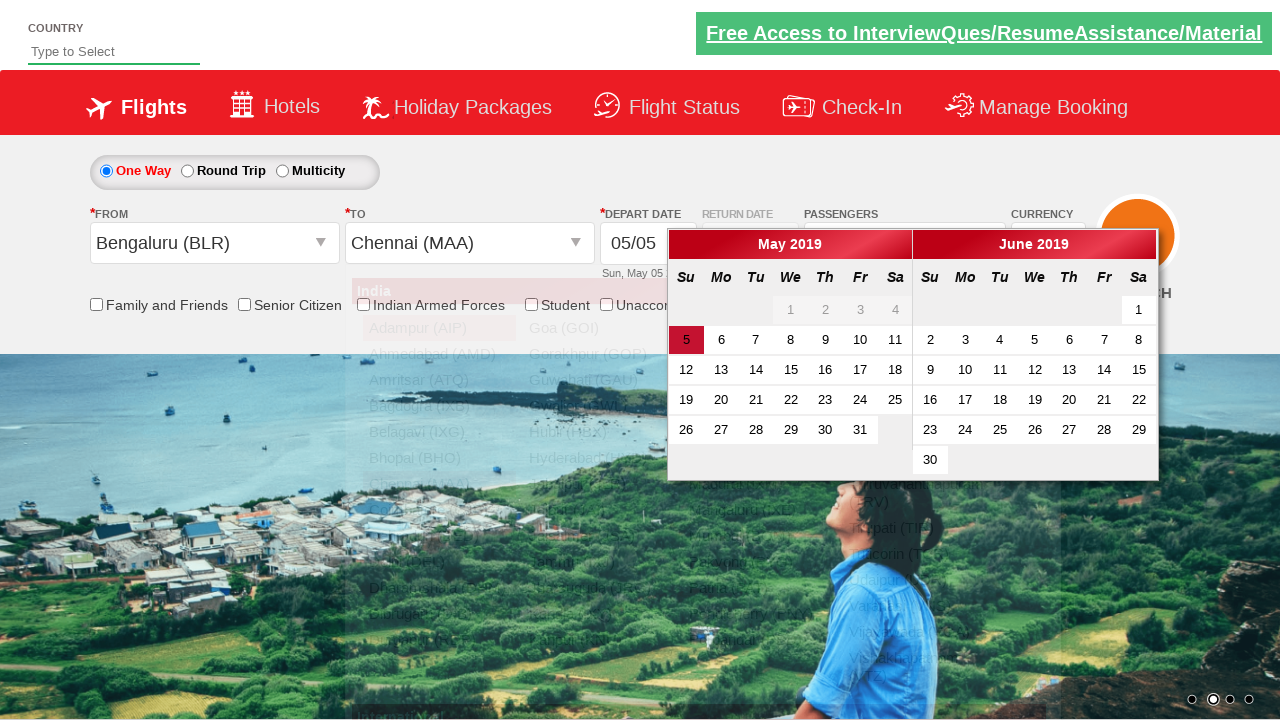

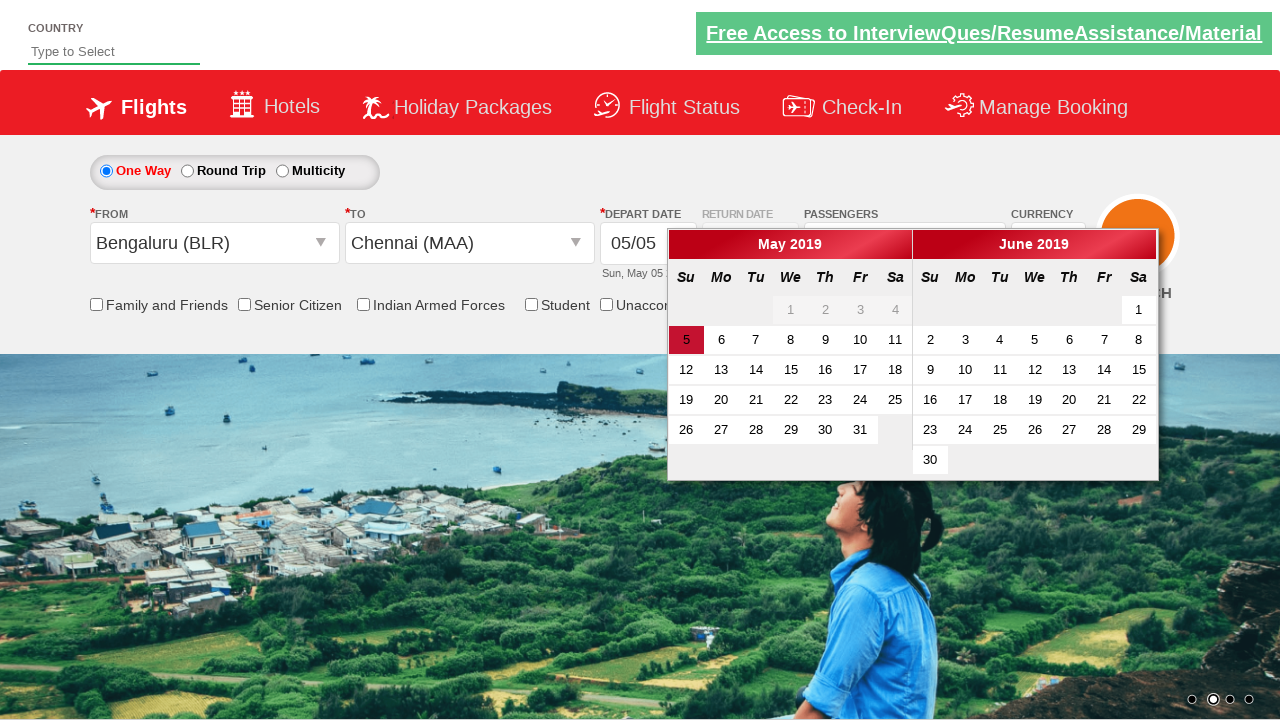